Tests window handling functionality by clicking a link to open a new window and verifying text is present in the new window

Starting URL: http://the-internet.herokuapp.com/windows

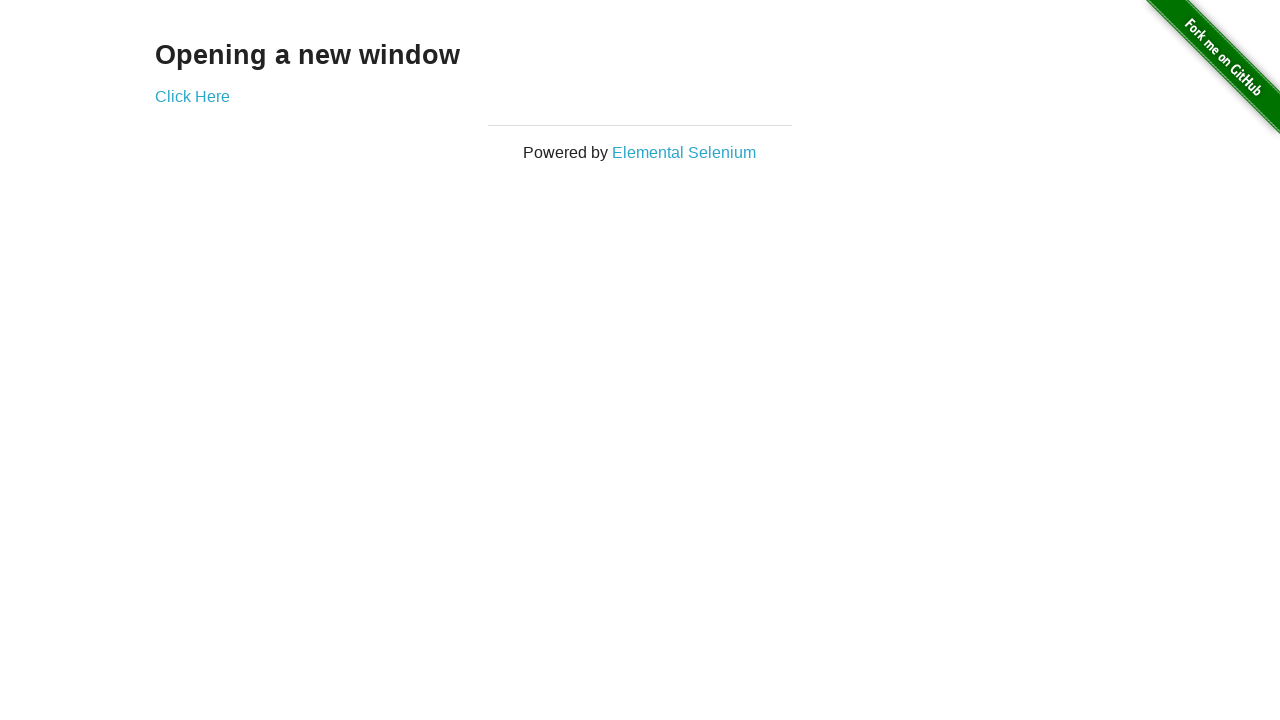

Clicked 'Click Here' link to open new window at (192, 96) on text=Click Here
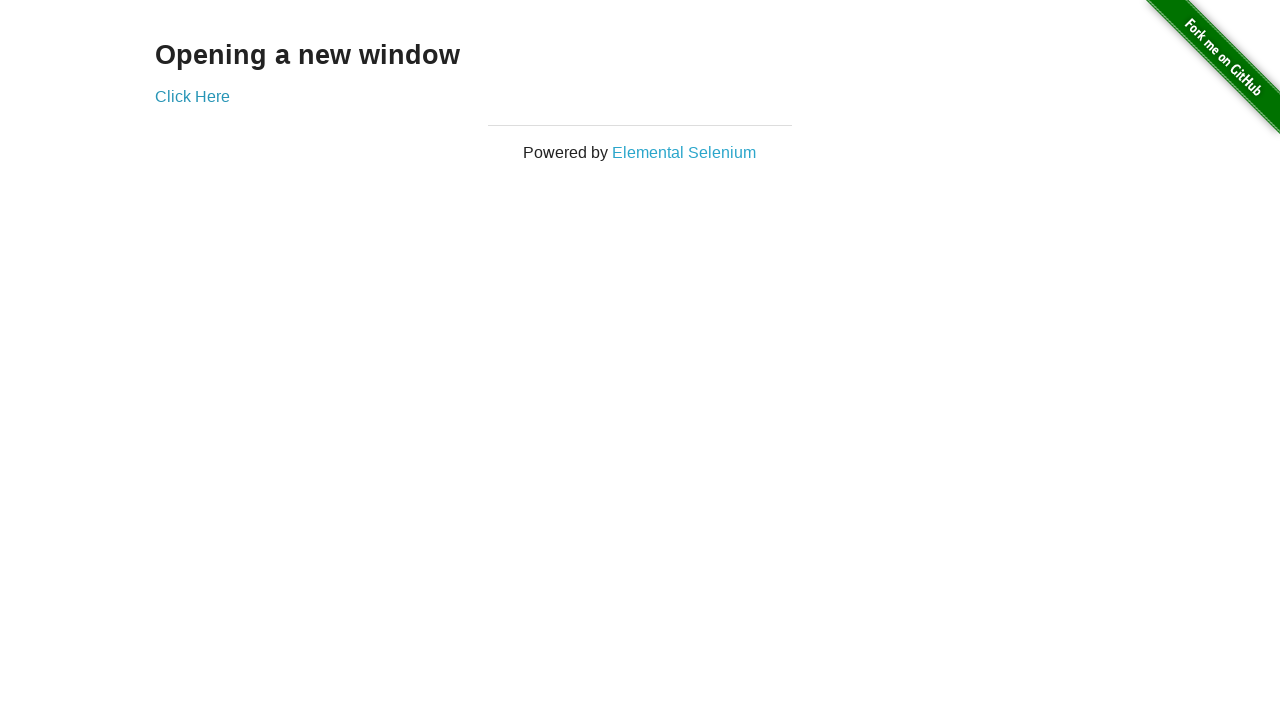

Clicked link and new window/tab opened at (192, 96) on text=Click Here
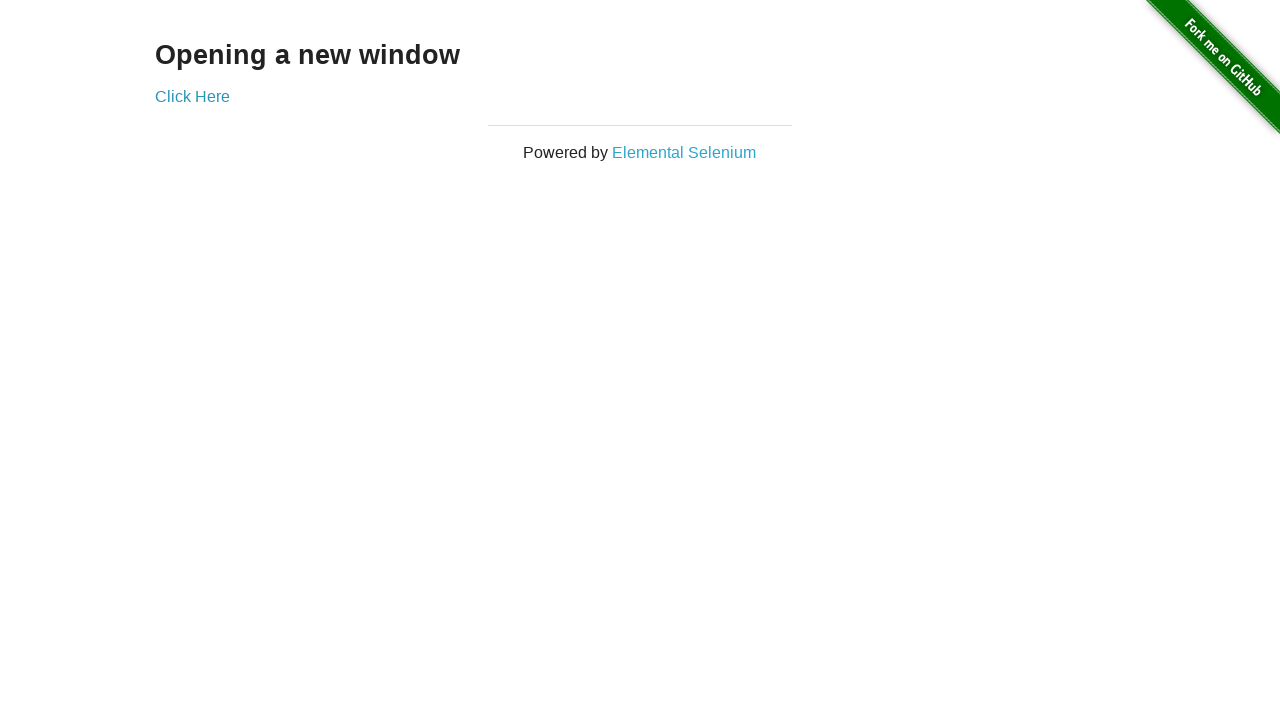

Captured new page object
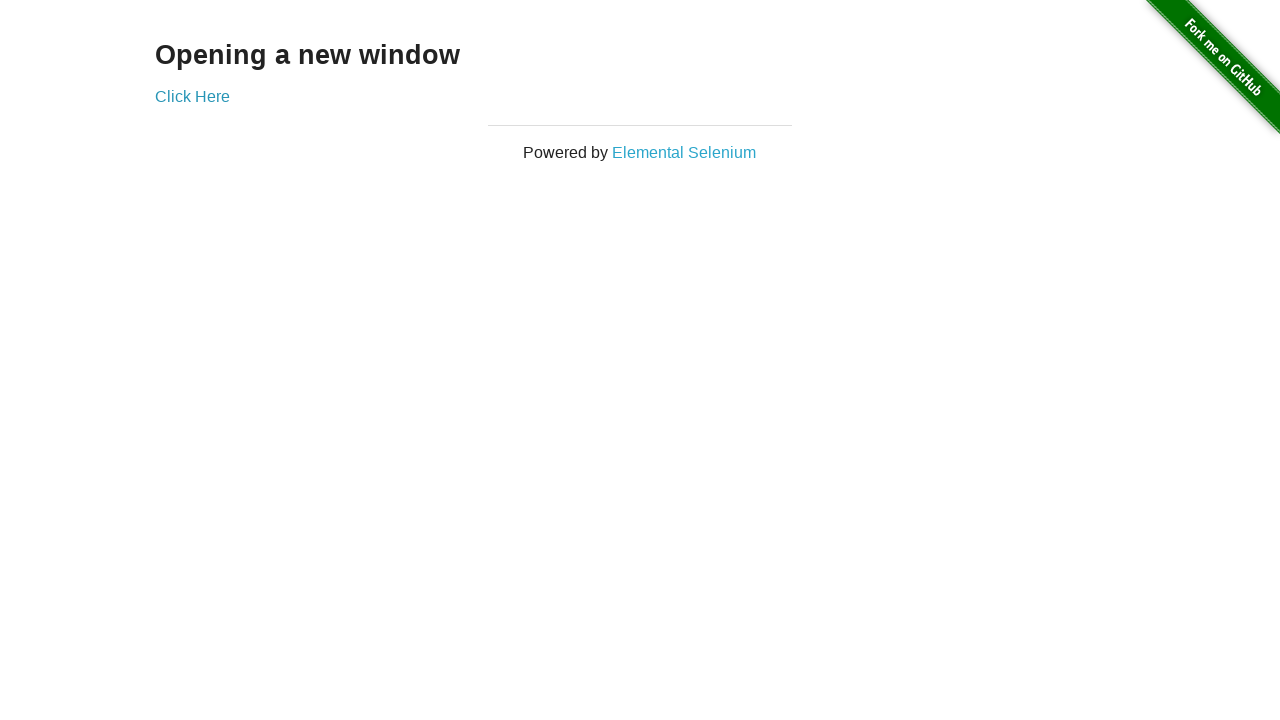

New window finished loading
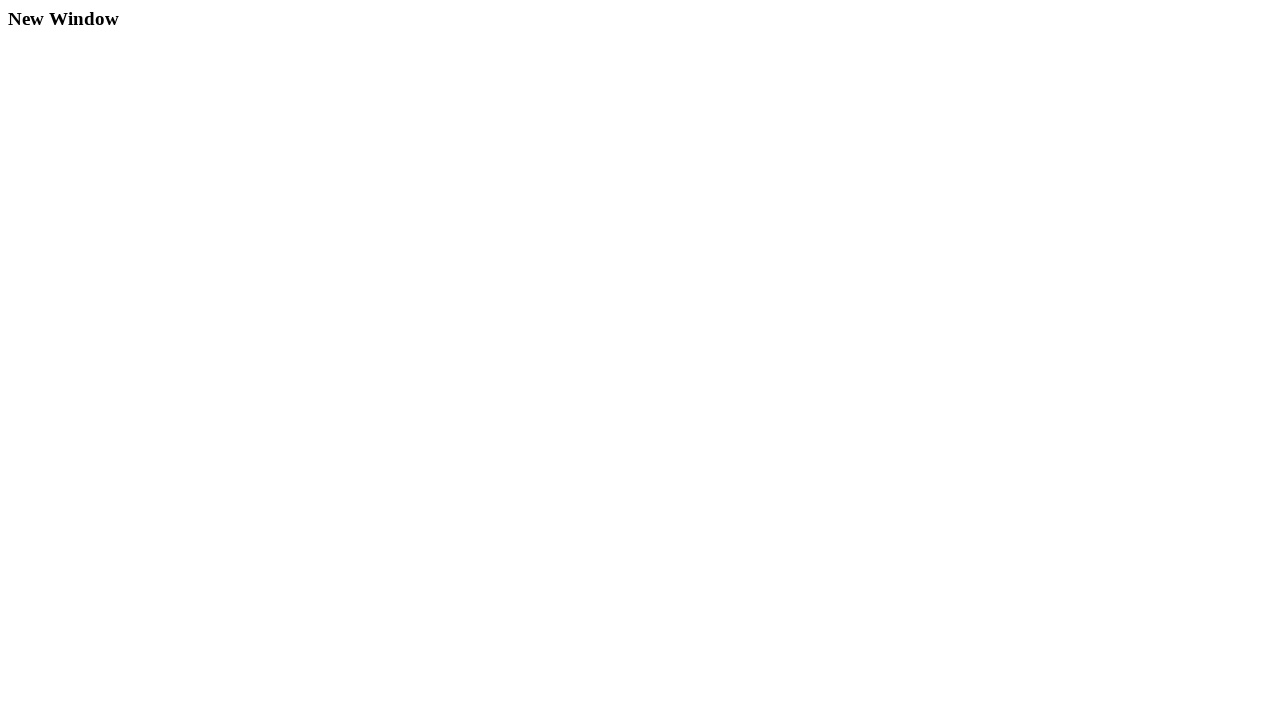

Verified 'New Window' text is present in new page
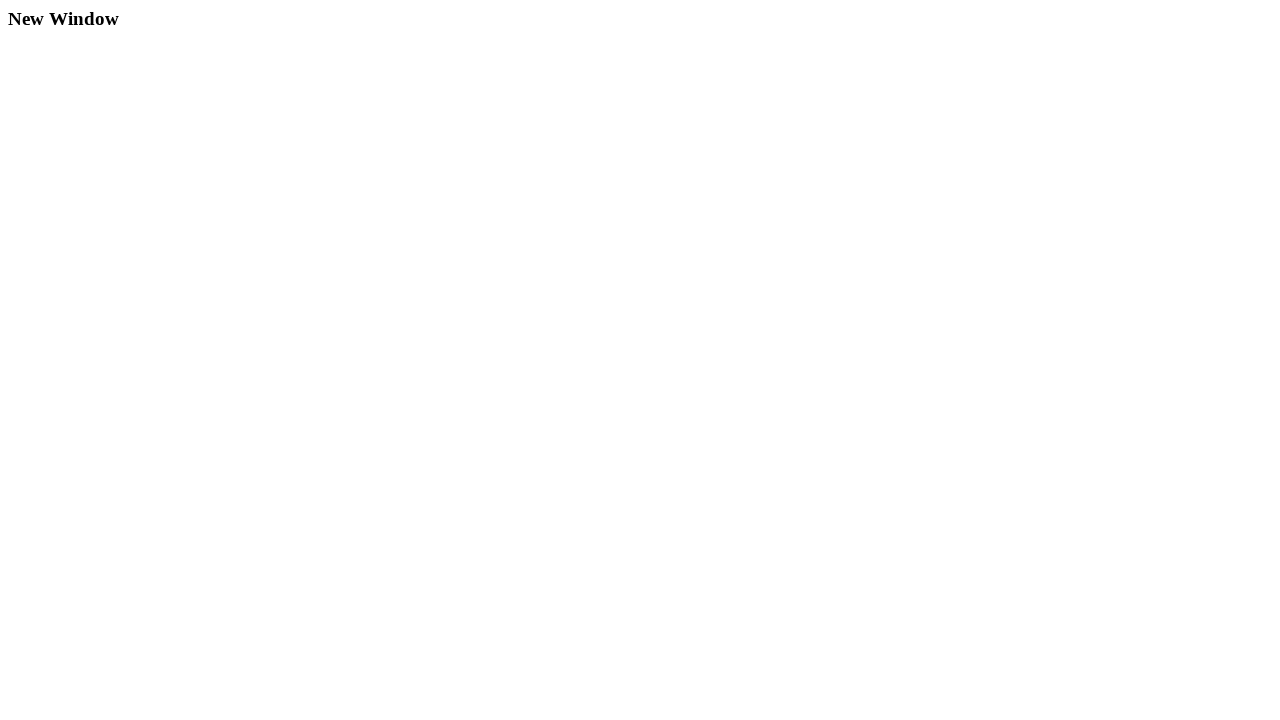

Printed title of original page
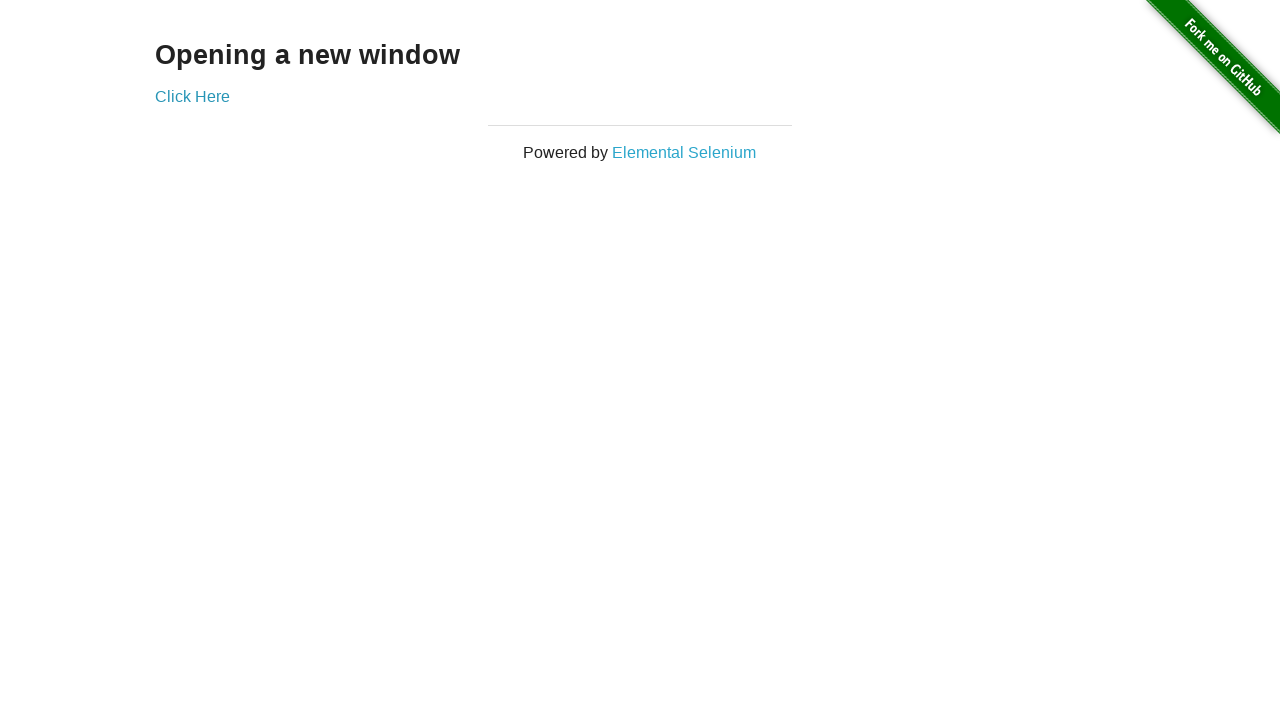

Printed title of new window
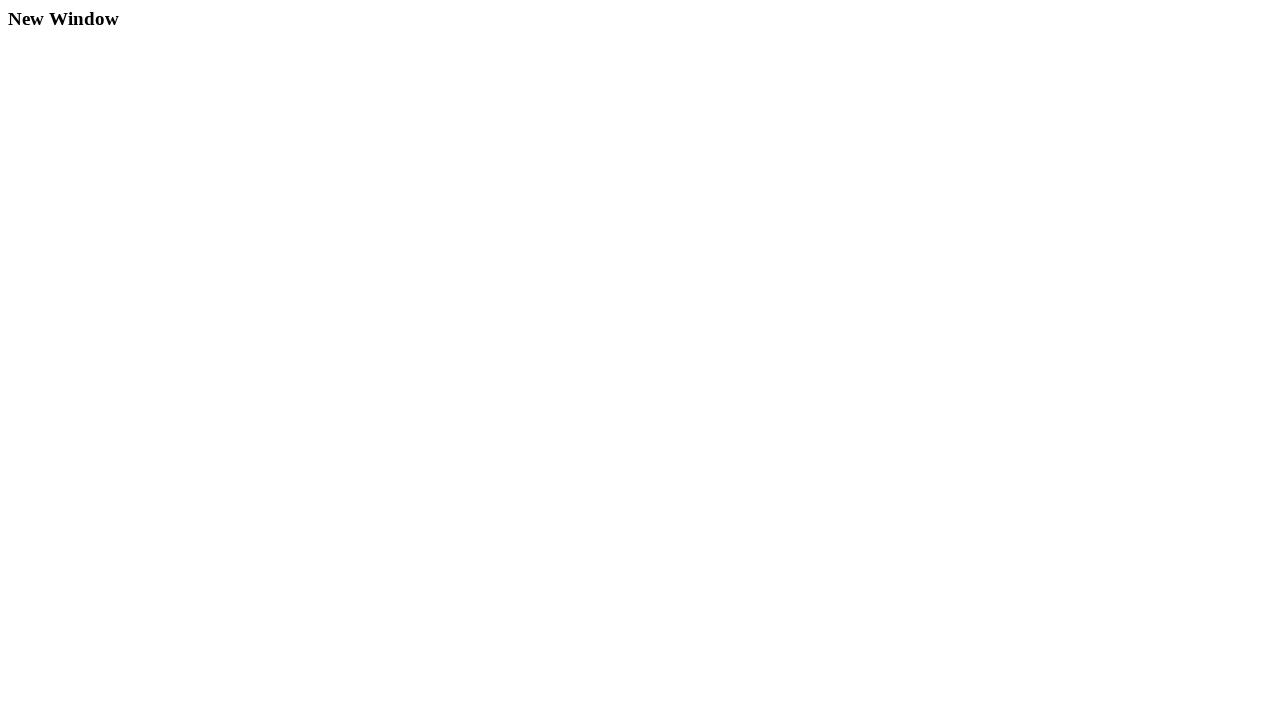

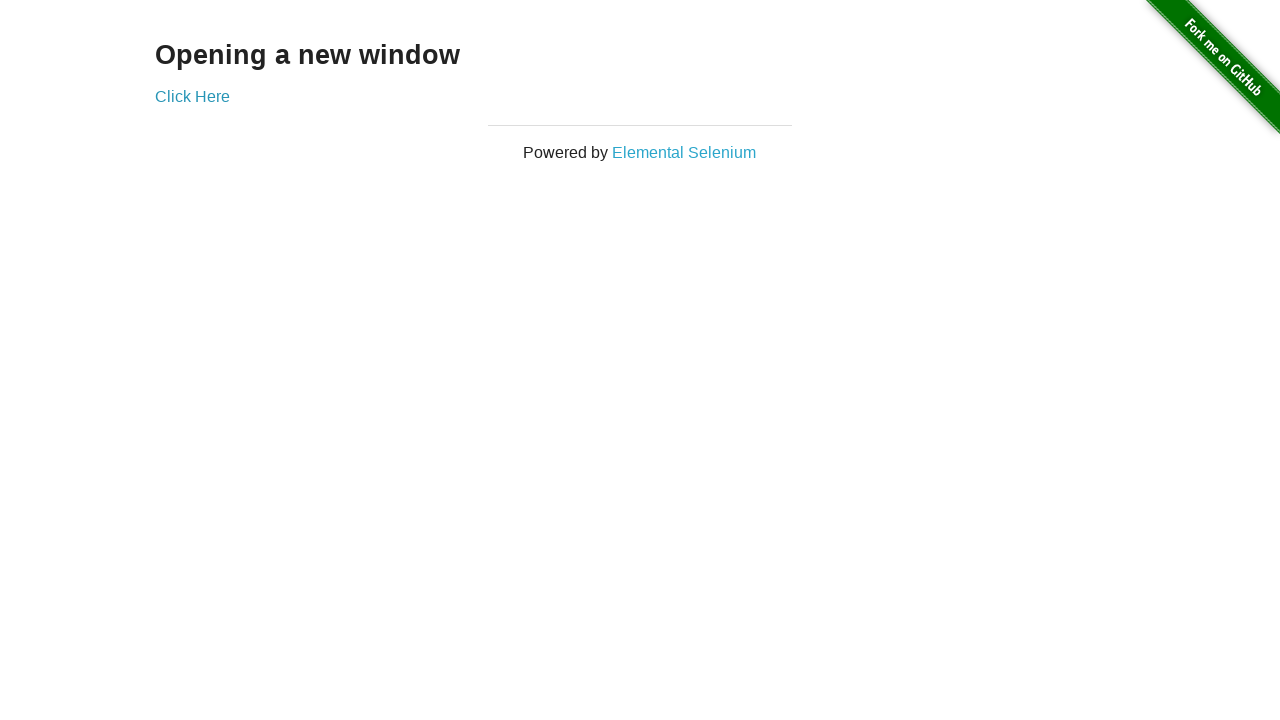